Tests a calendar date picker by selecting a specific date (June 15, 2027) through year, month, and day selection, then verifies the selected date is displayed correctly in the input fields.

Starting URL: https://rahulshettyacademy.com/seleniumPractise/#/offers

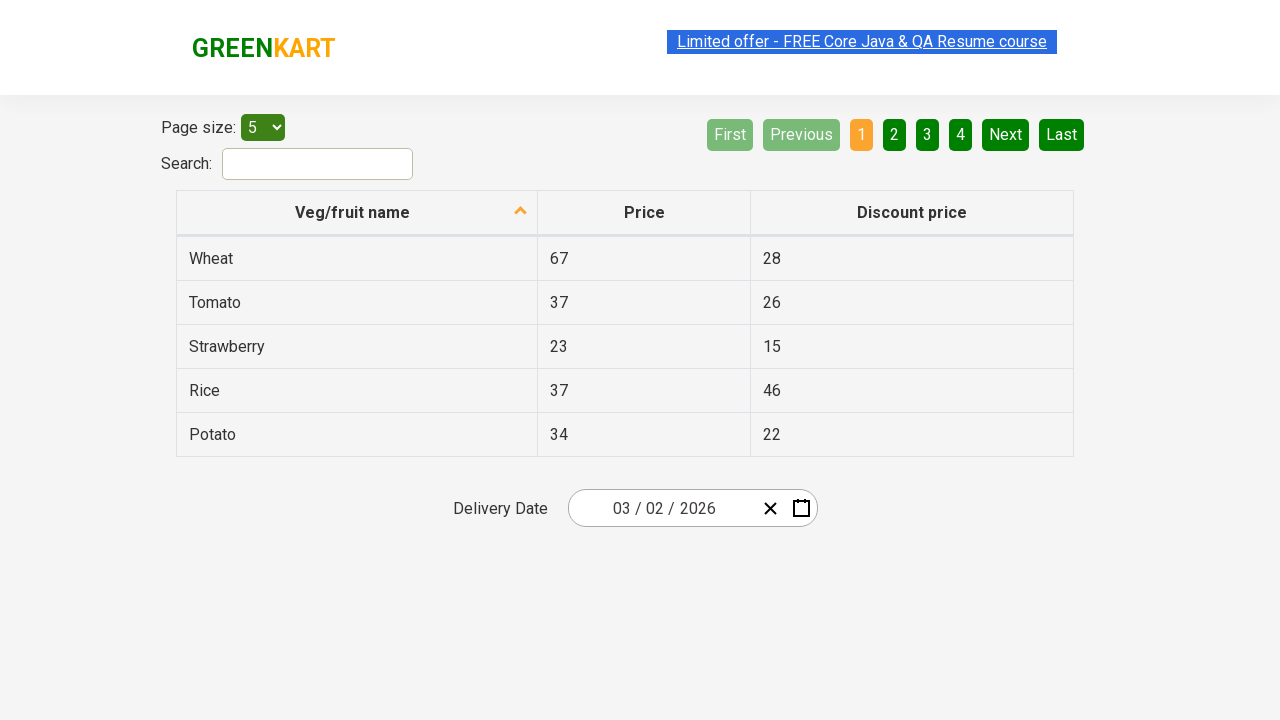

Clicked date picker input group to open calendar at (662, 508) on .react-date-picker__inputGroup
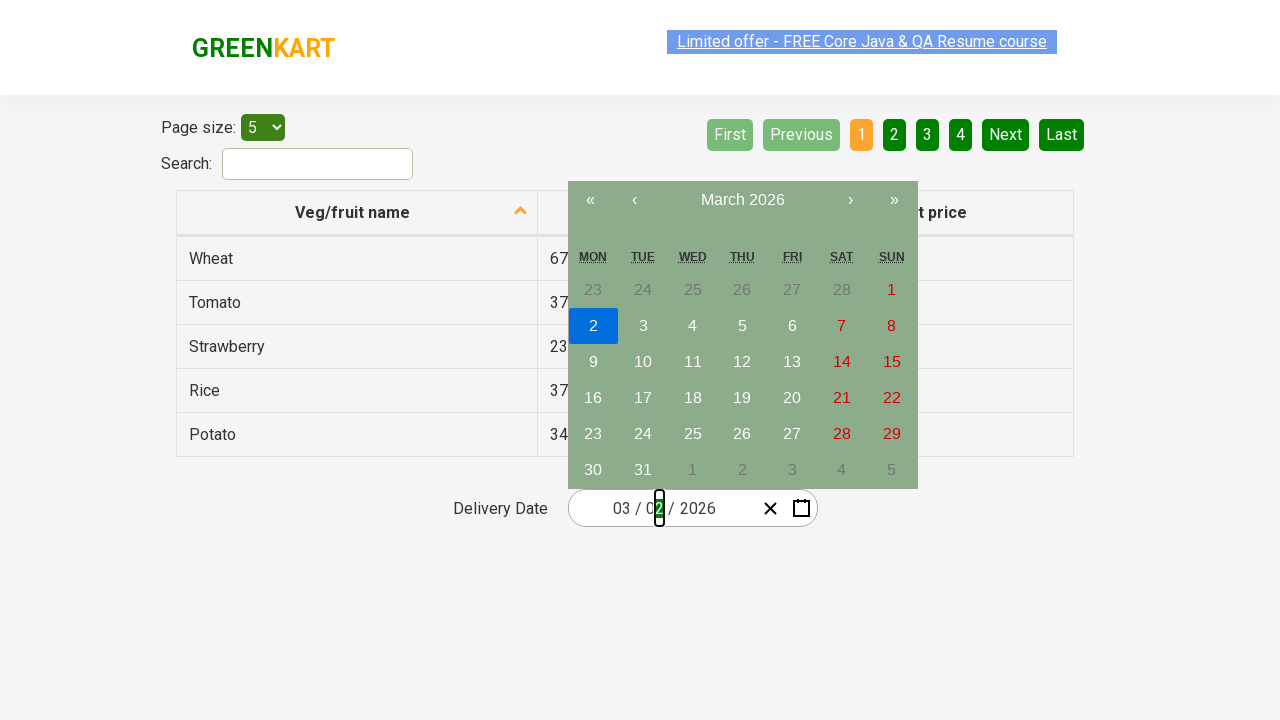

Clicked navigation label to navigate to month view at (742, 200) on .react-calendar__navigation__label
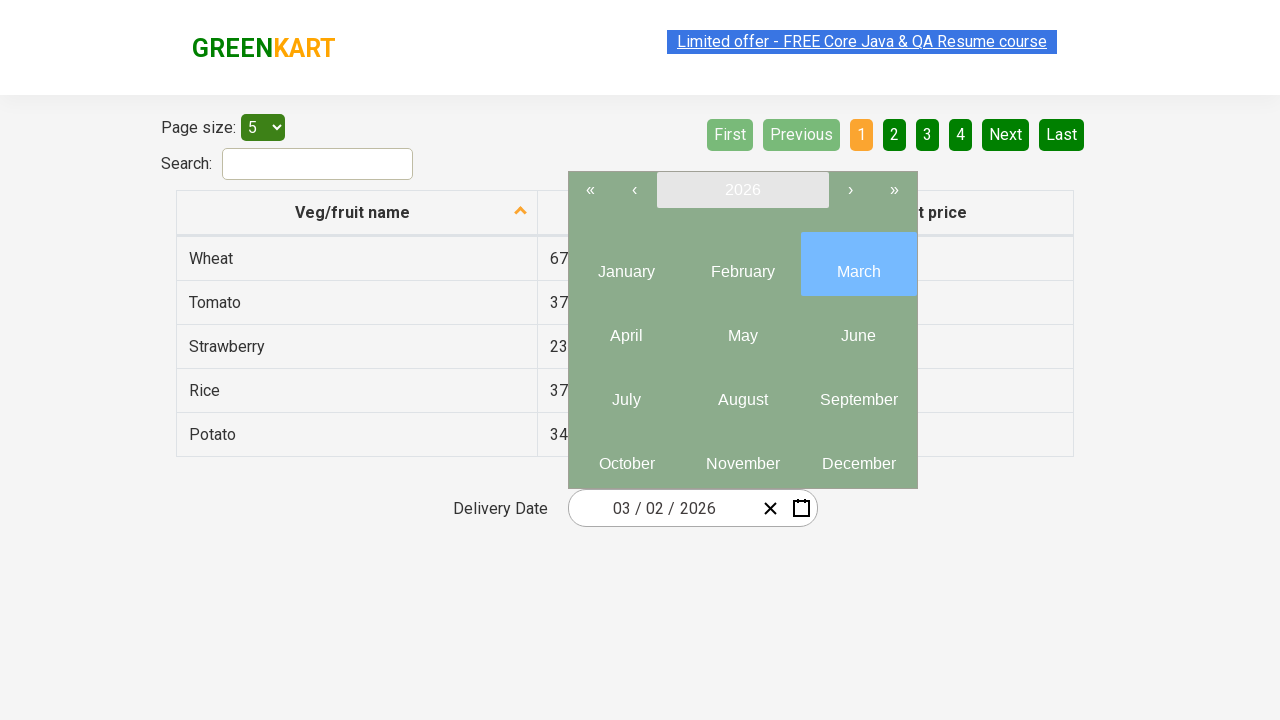

Clicked navigation label again to navigate to year view at (742, 190) on .react-calendar__navigation__label
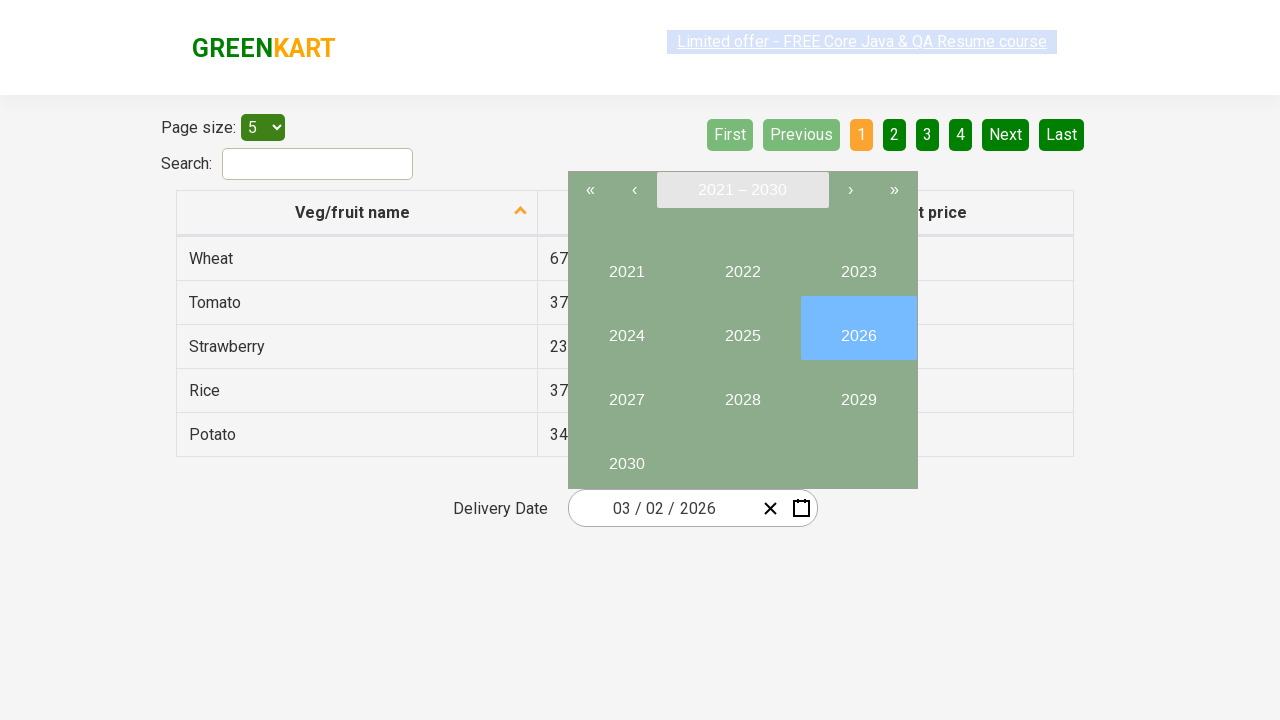

Selected year 2027 at (626, 392) on //button[text()='2027']
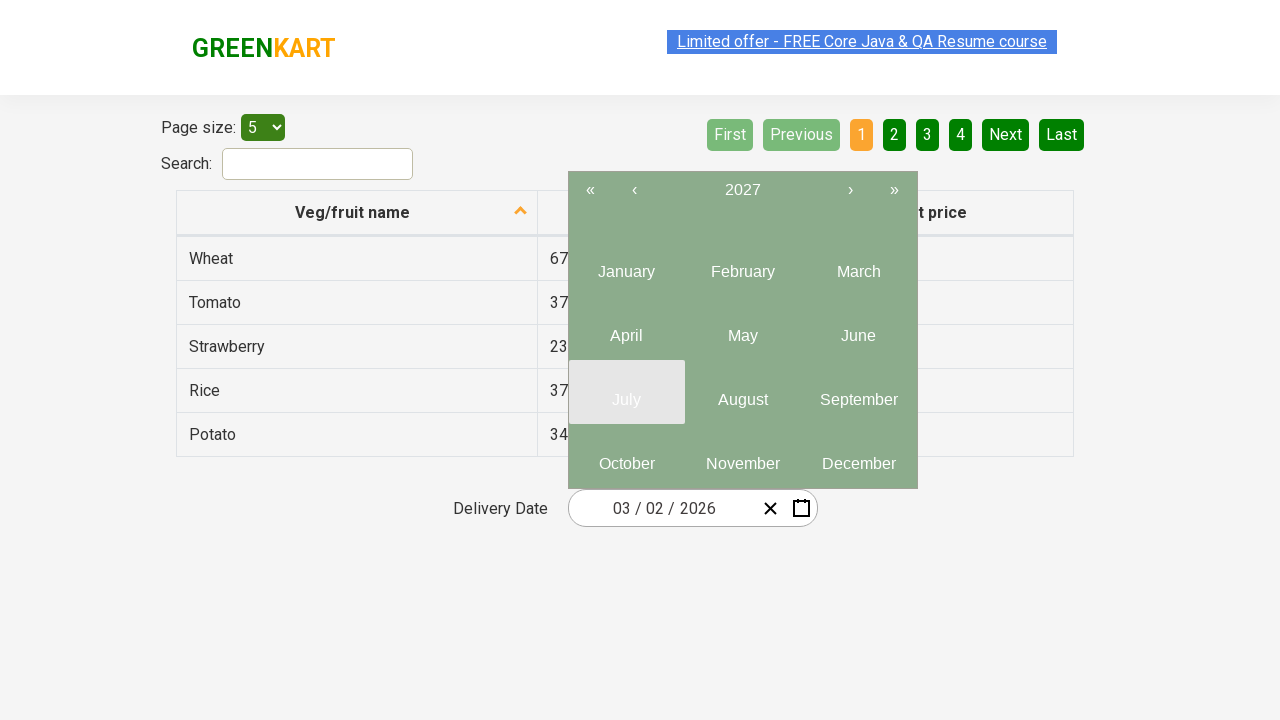

Selected month 6 (June) at (858, 328) on .react-calendar__year-view__months__month >> nth=5
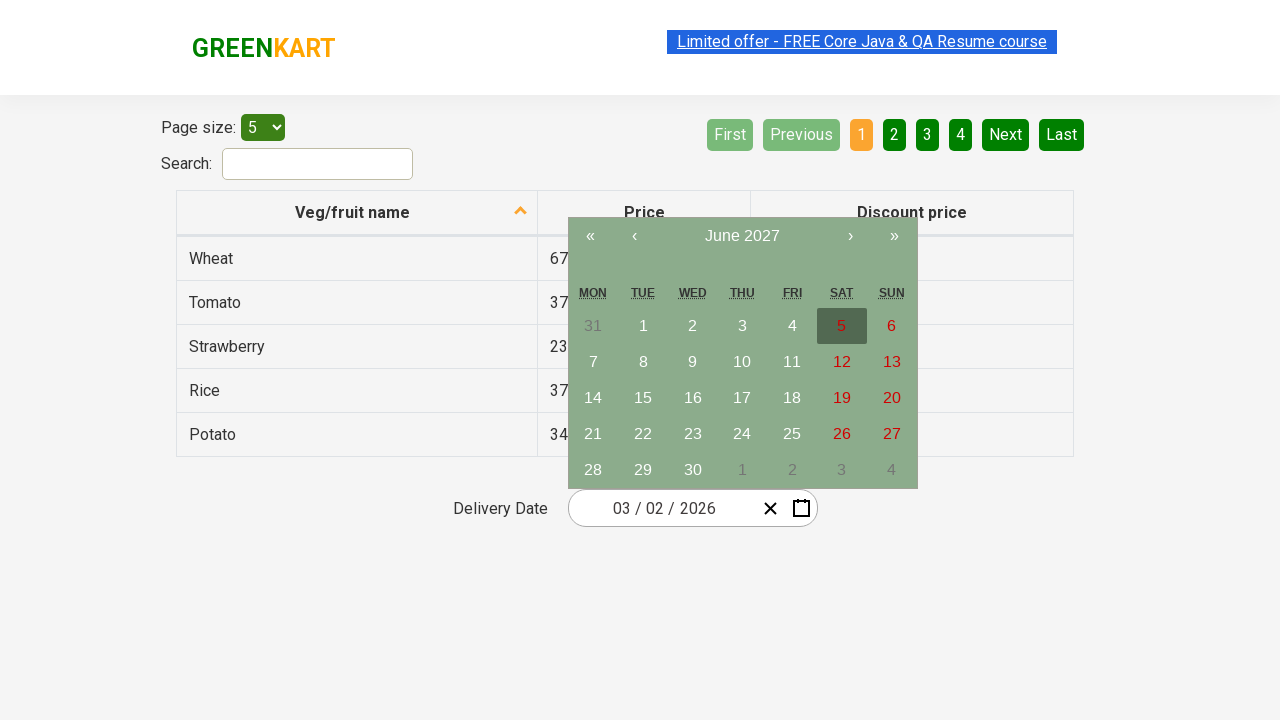

Selected date 15 at (643, 398) on //abbr[text()='15']
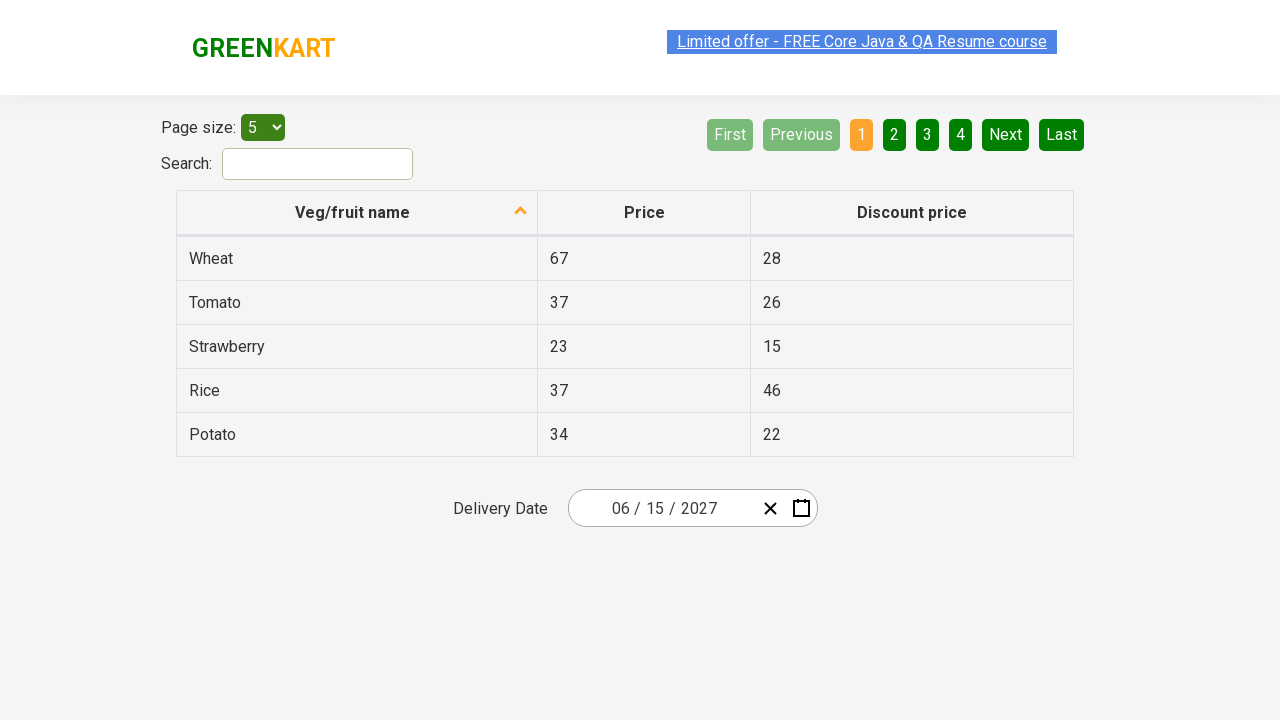

Date inputs populated and calendar closed
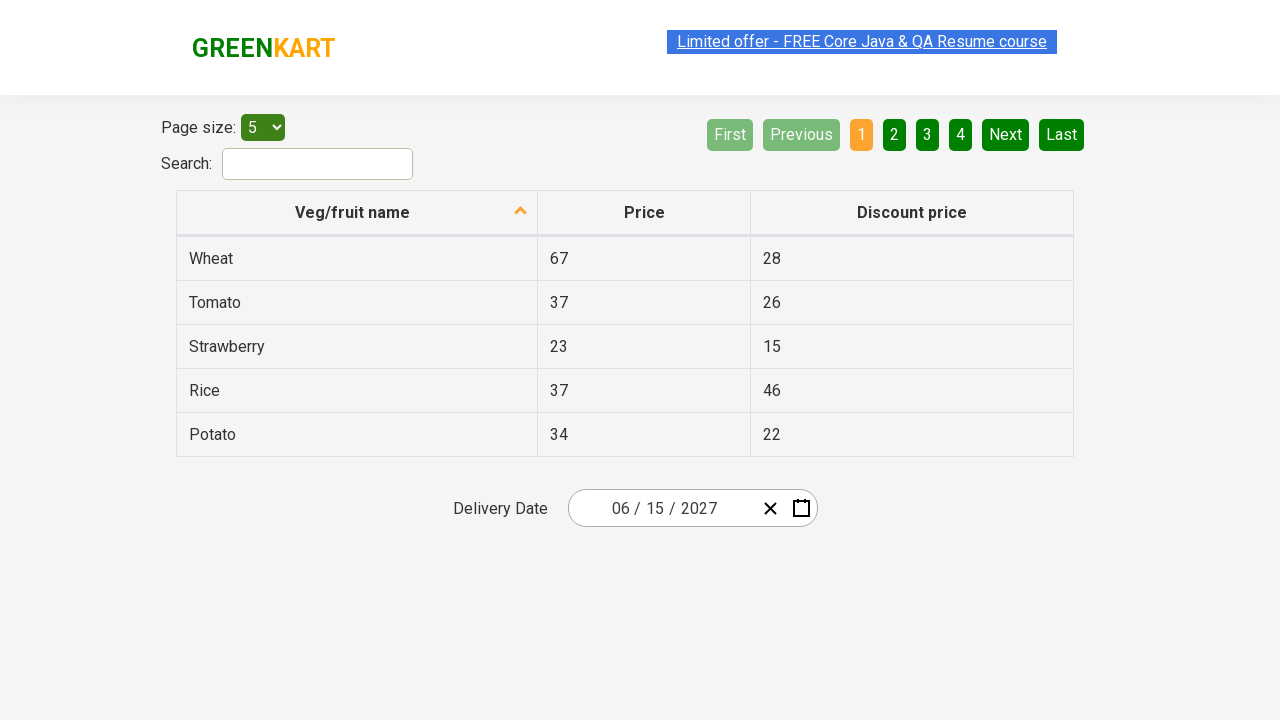

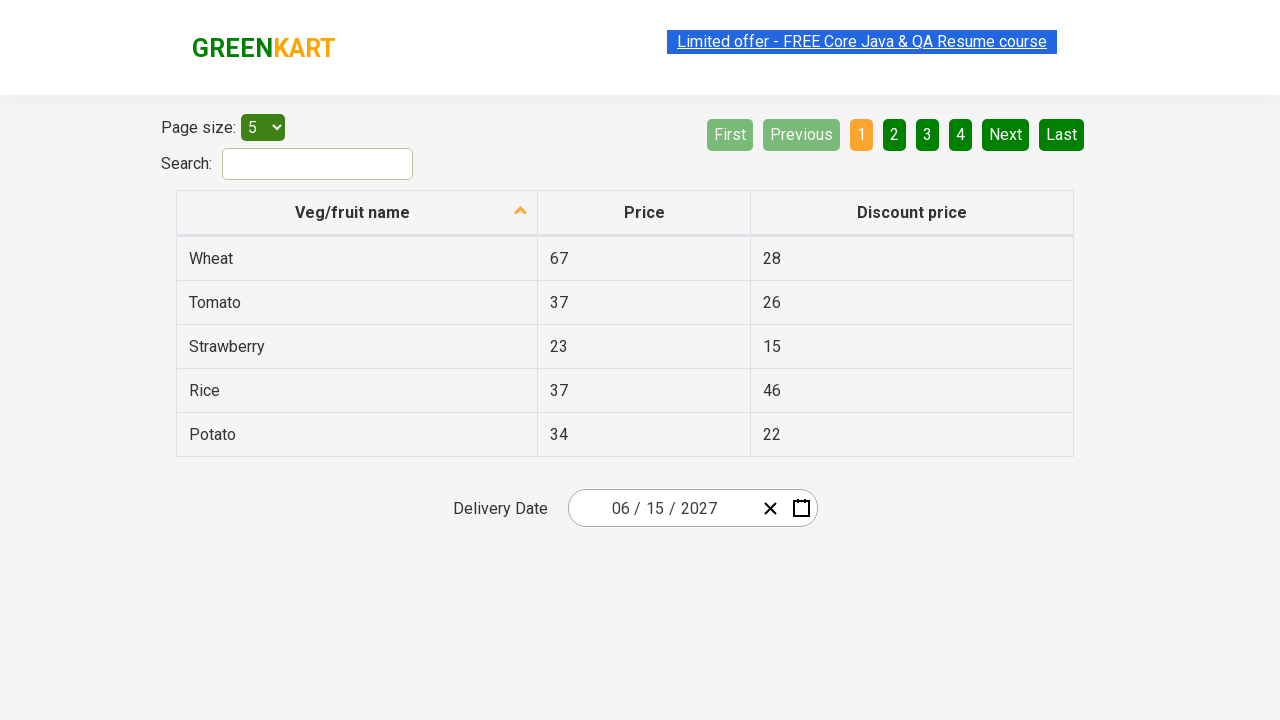